Navigates to the Add/Remove Elements test page on the-internet.herokuapp.com and attempts to click on a modal element.

Starting URL: http://the-internet.herokuapp.com/add_remove_elements/

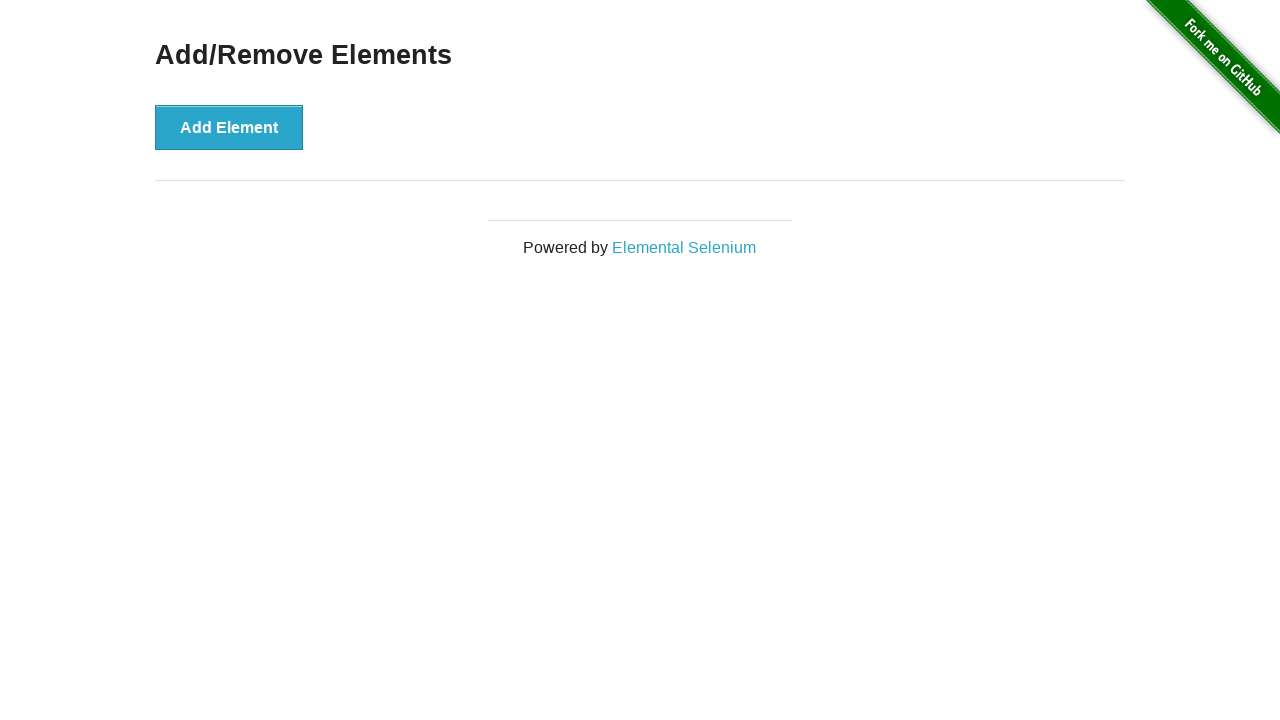

Waited for Add Element button to load
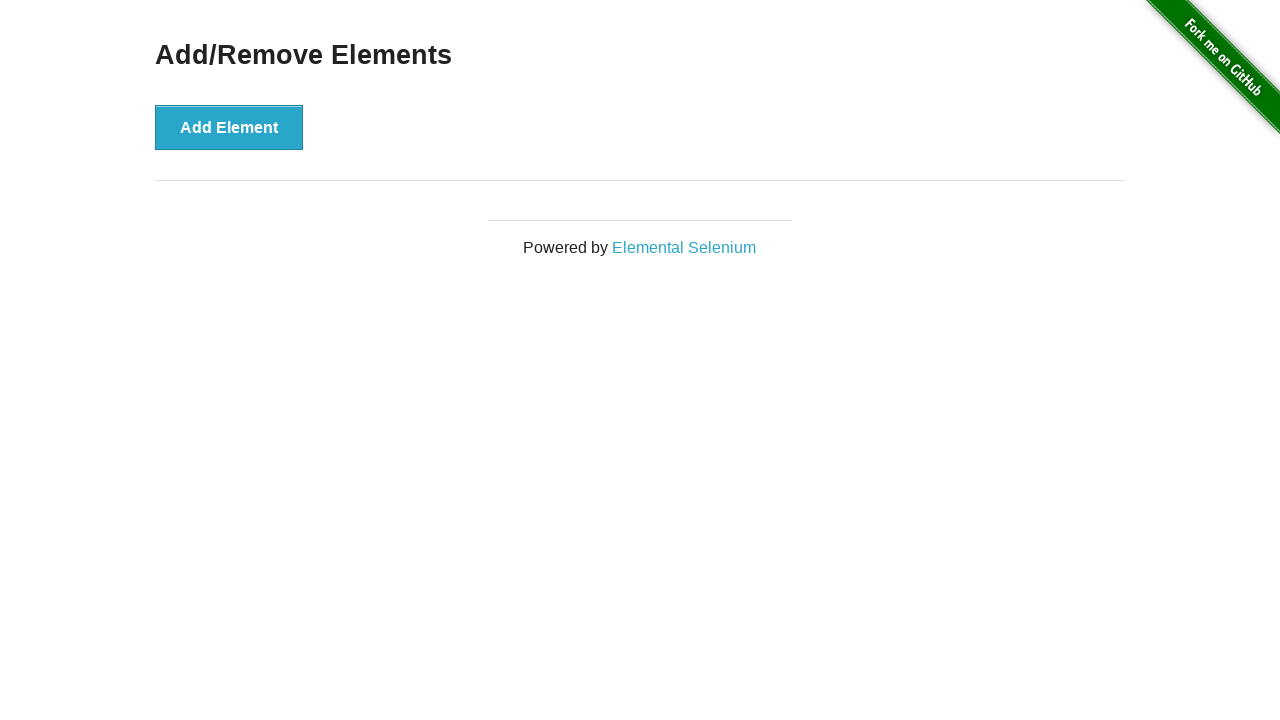

Clicked the Add Element button at (229, 127) on button[onclick='addElement()']
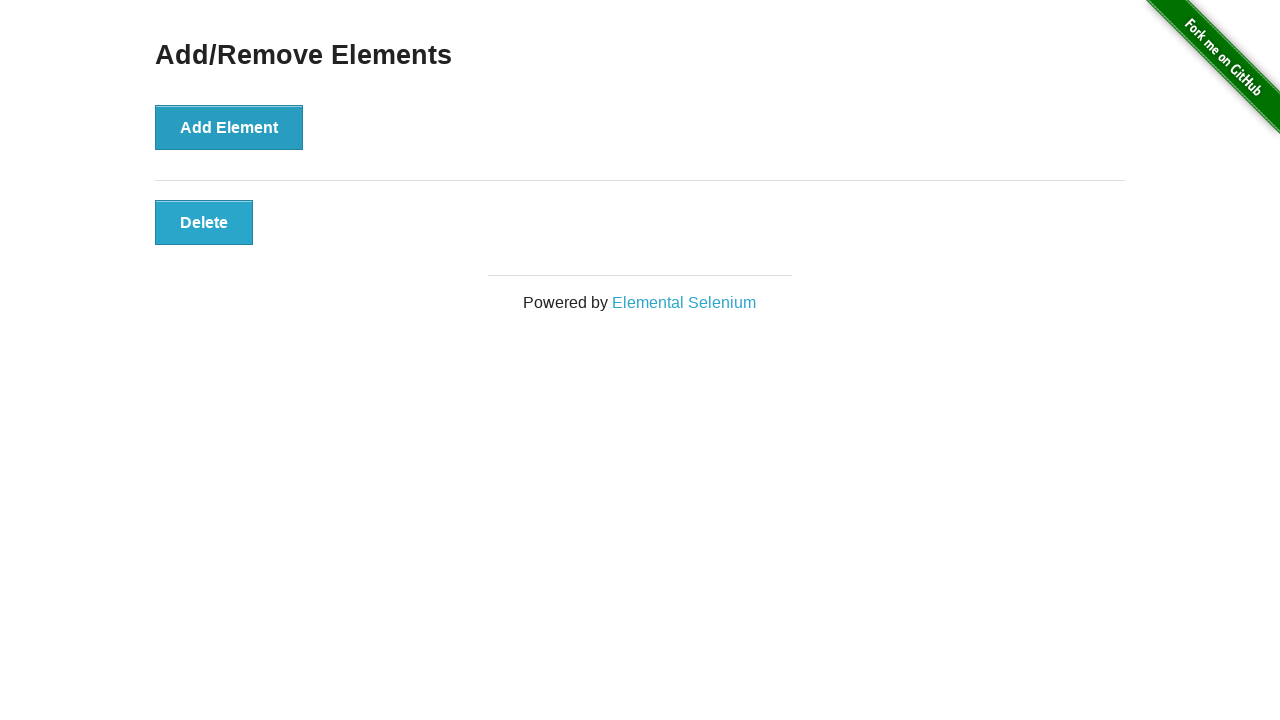

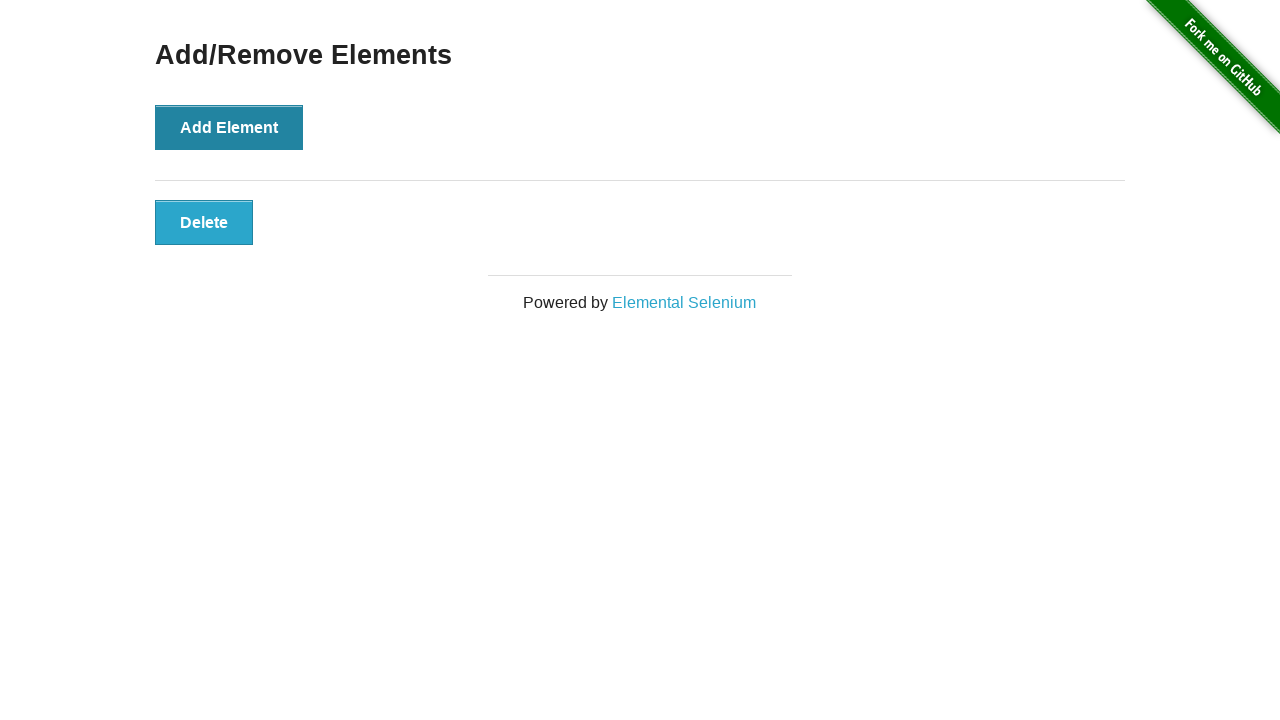